Tests form filling functionality by entering user information and using keyboard shortcuts to copy current address to permanent address field

Starting URL: https://demoqa.com/text-box

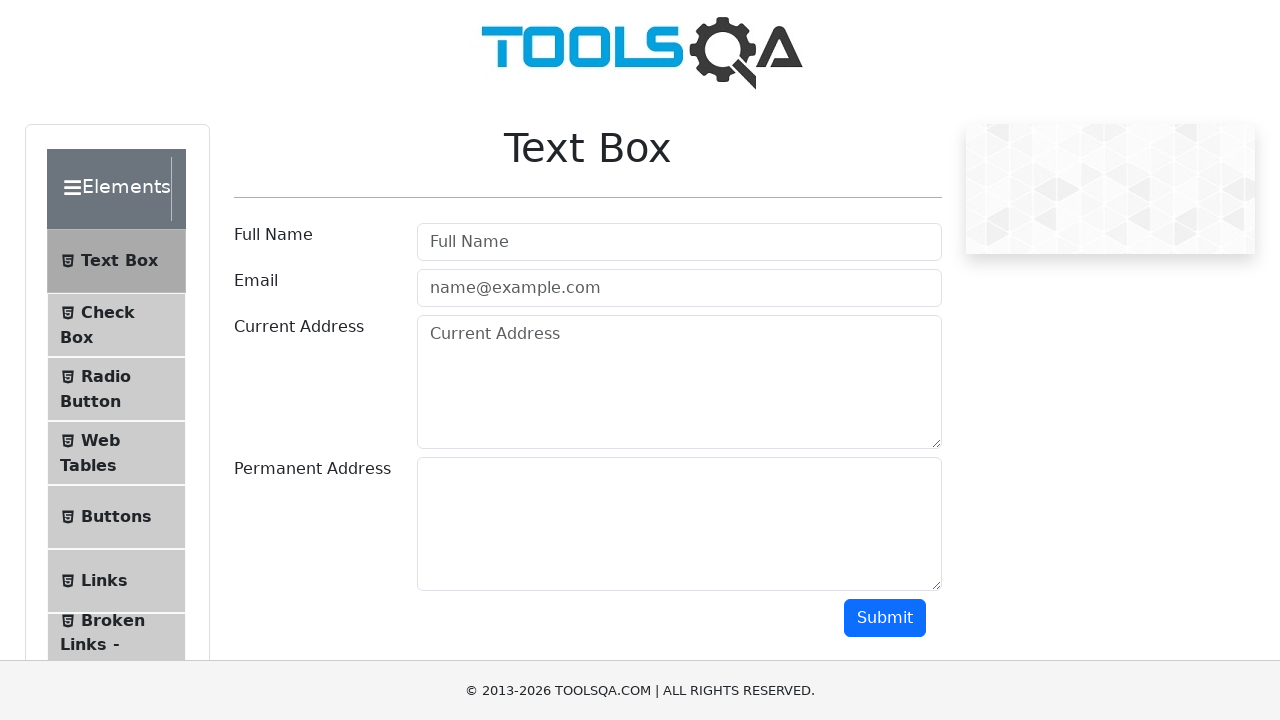

Filled full name field with 'Ranjith kumar' on #userName
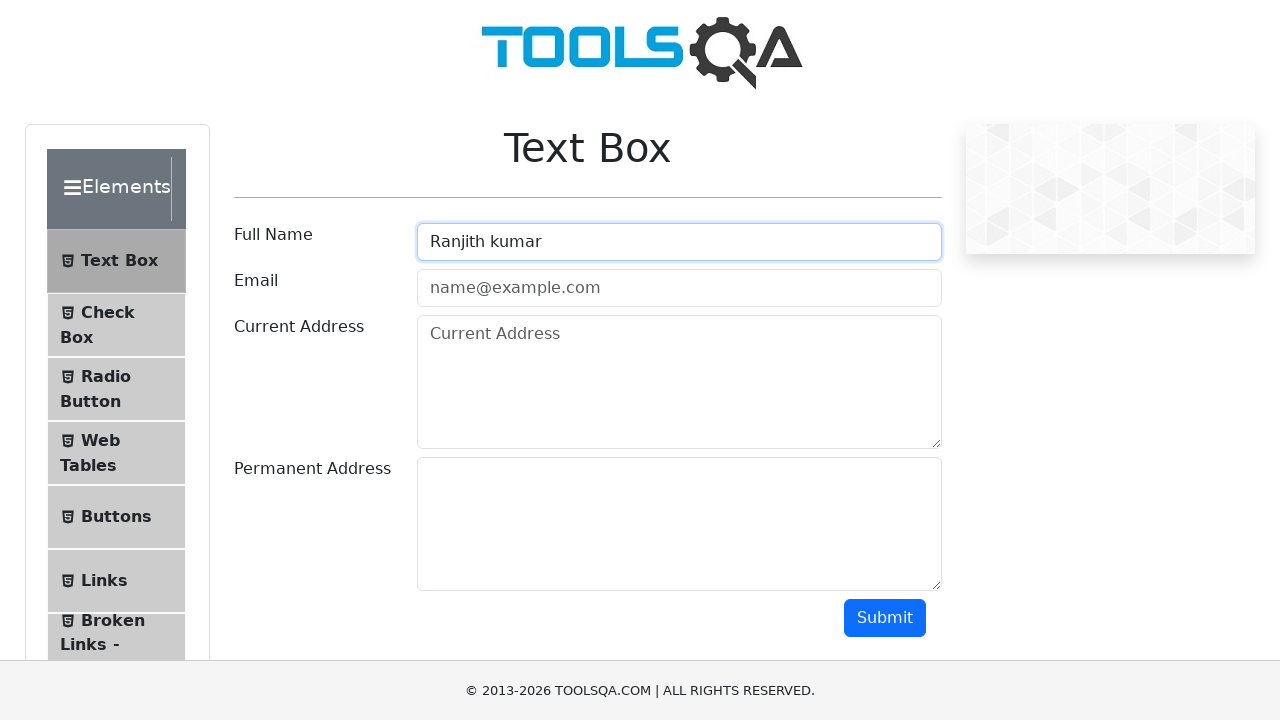

Filled email field with 'ranji0702@gmail.com' on #userEmail
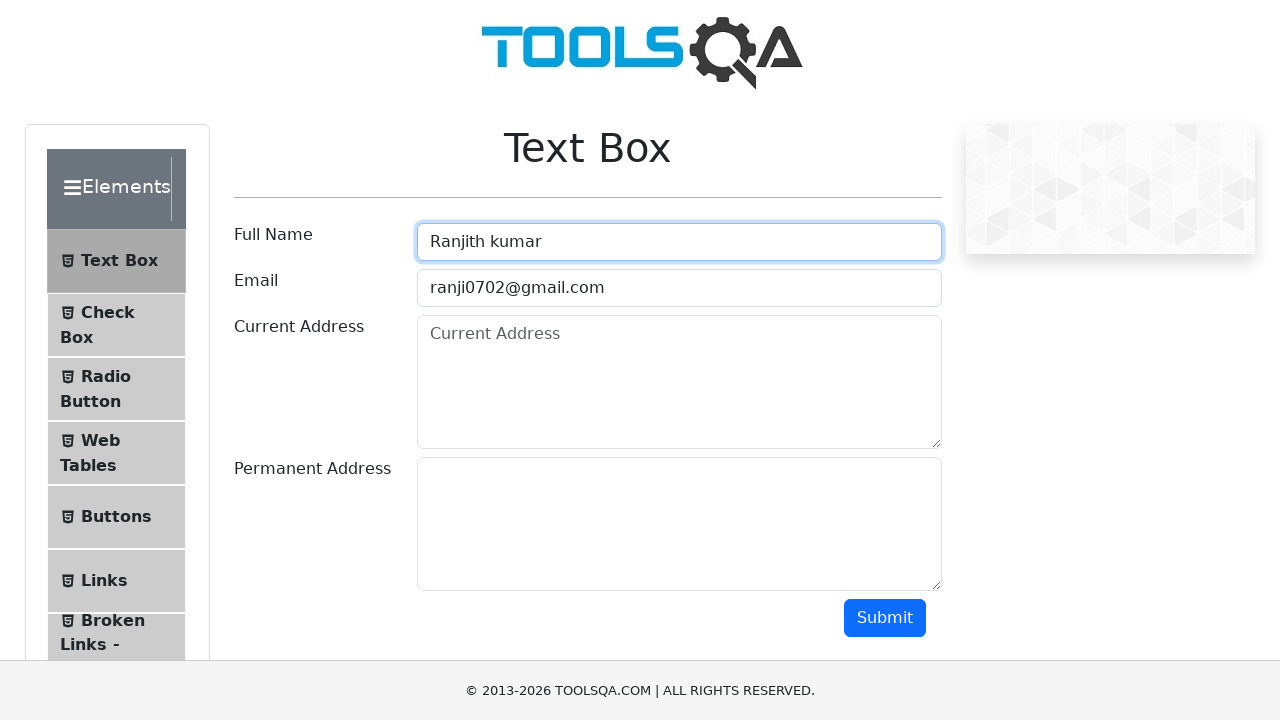

Filled current address field with '43 School Lane London EC71 9GO' on #currentAddress
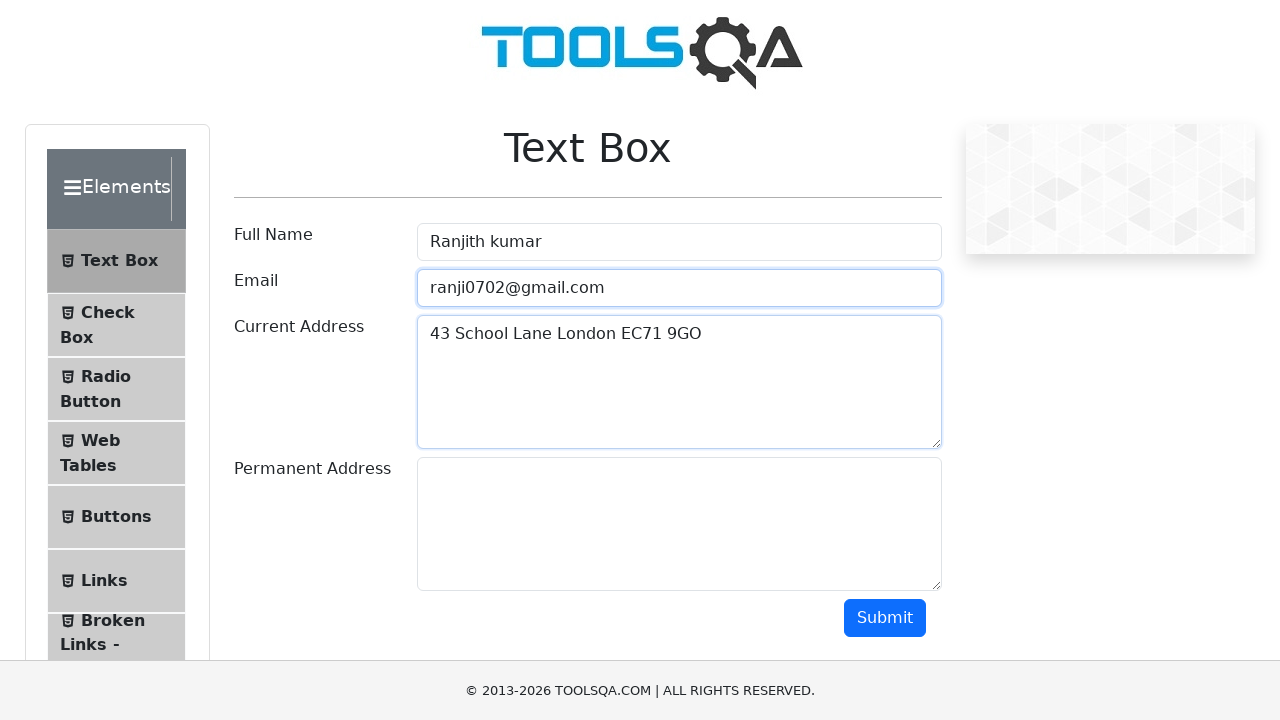

Clicked on current address field to focus it at (679, 382) on #currentAddress
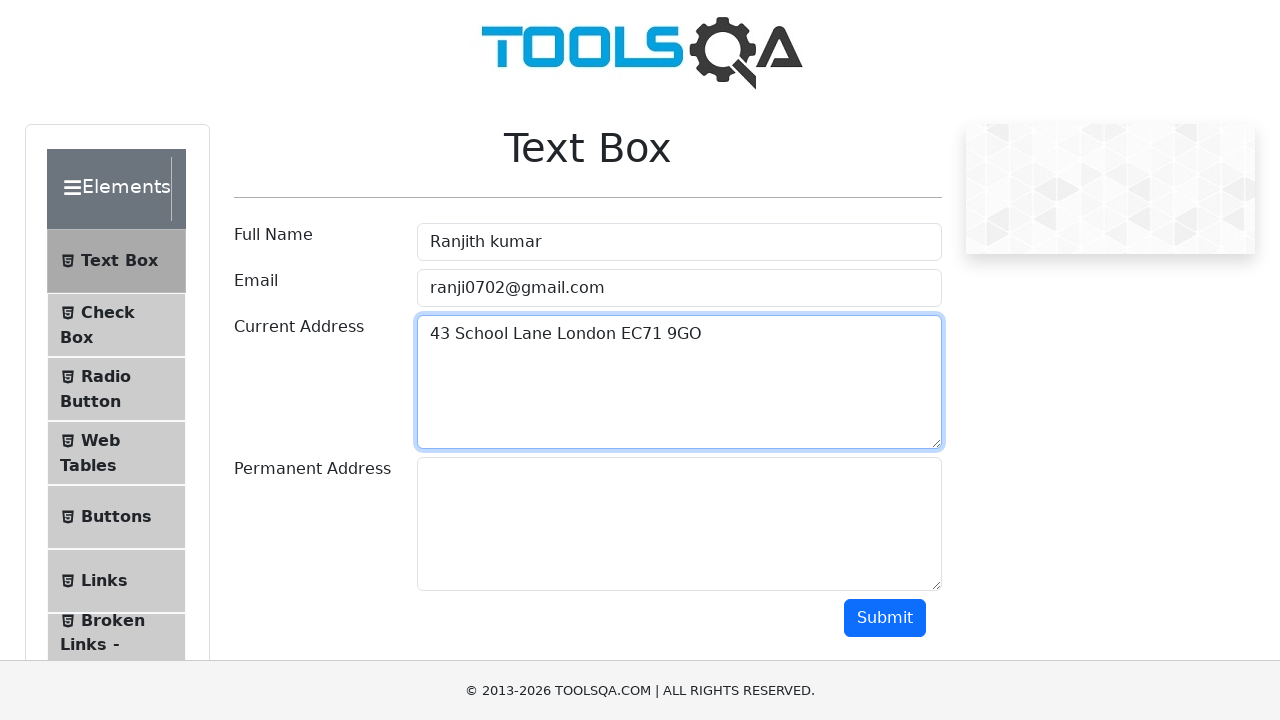

Selected all text in current address field using Ctrl+A
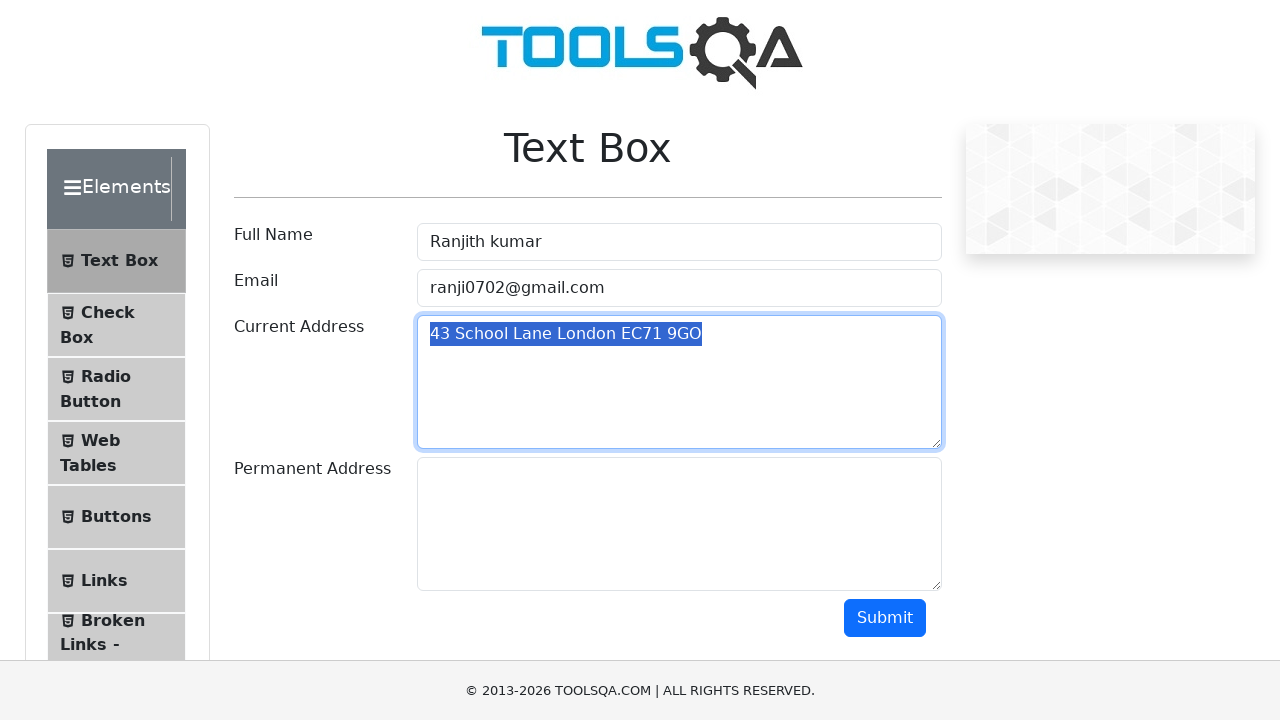

Copied selected address text using Ctrl+C
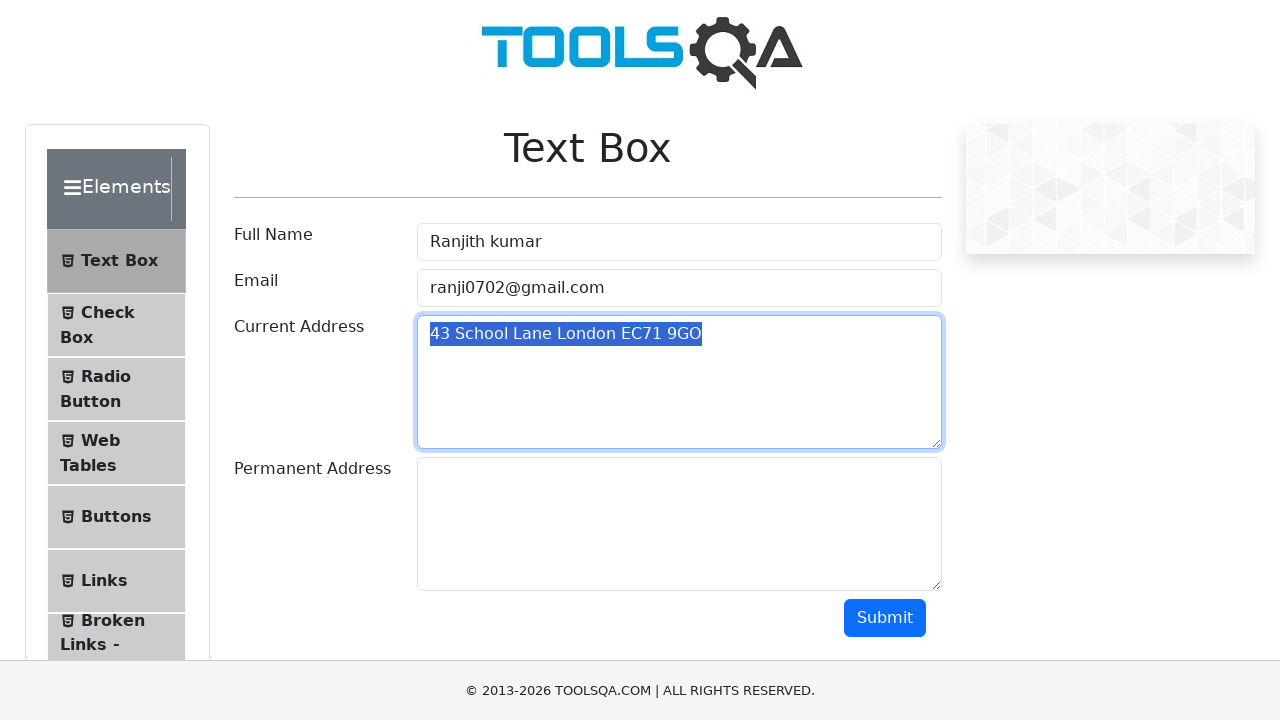

Navigated to permanent address field using Tab key
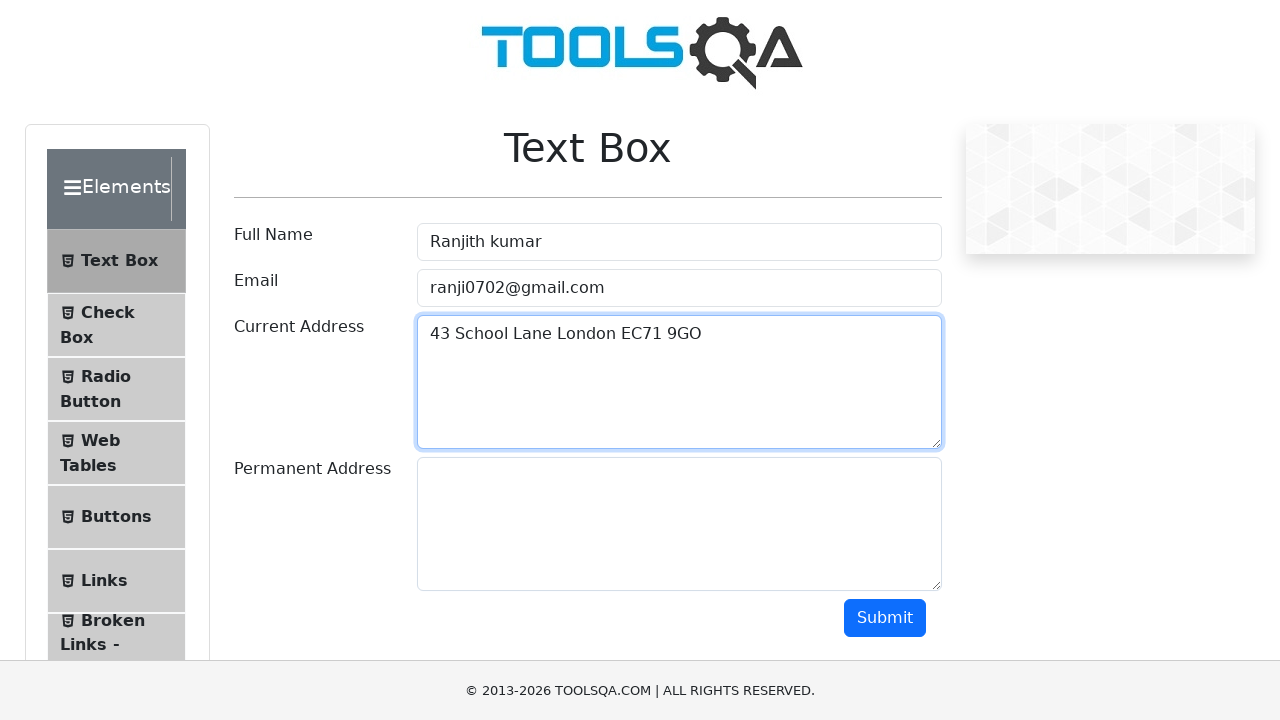

Pasted copied address into permanent address field using Ctrl+V
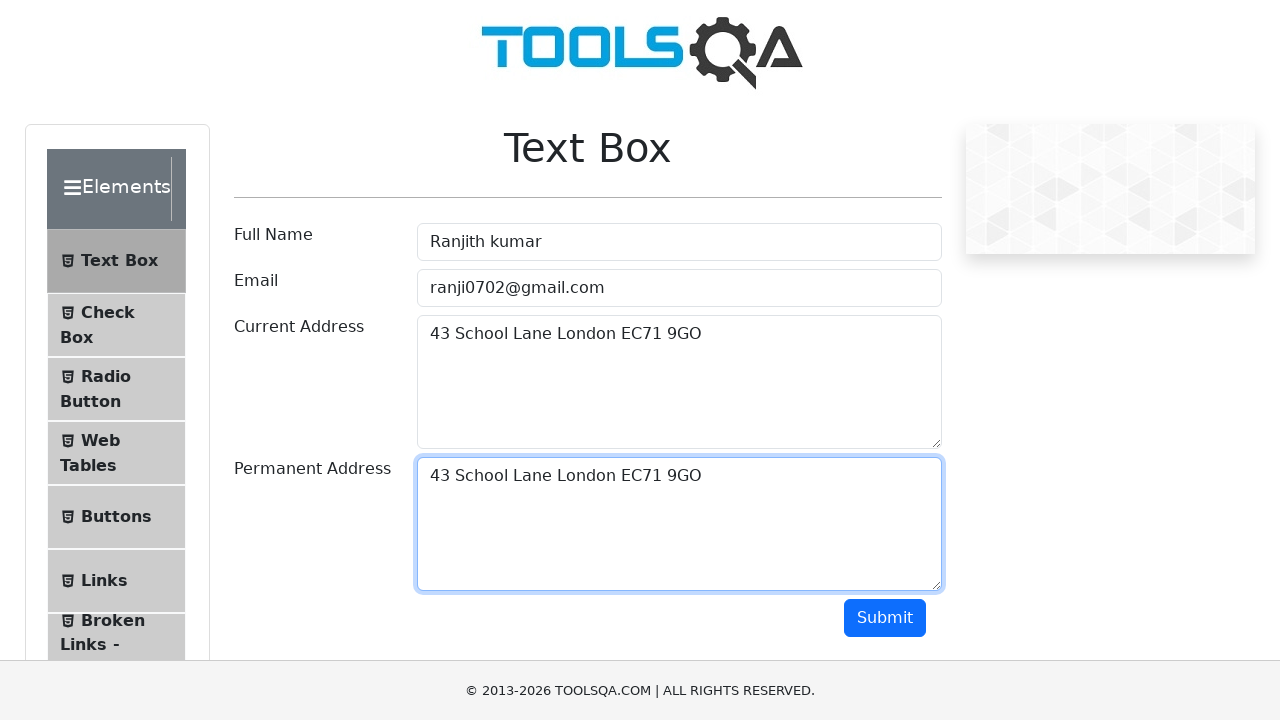

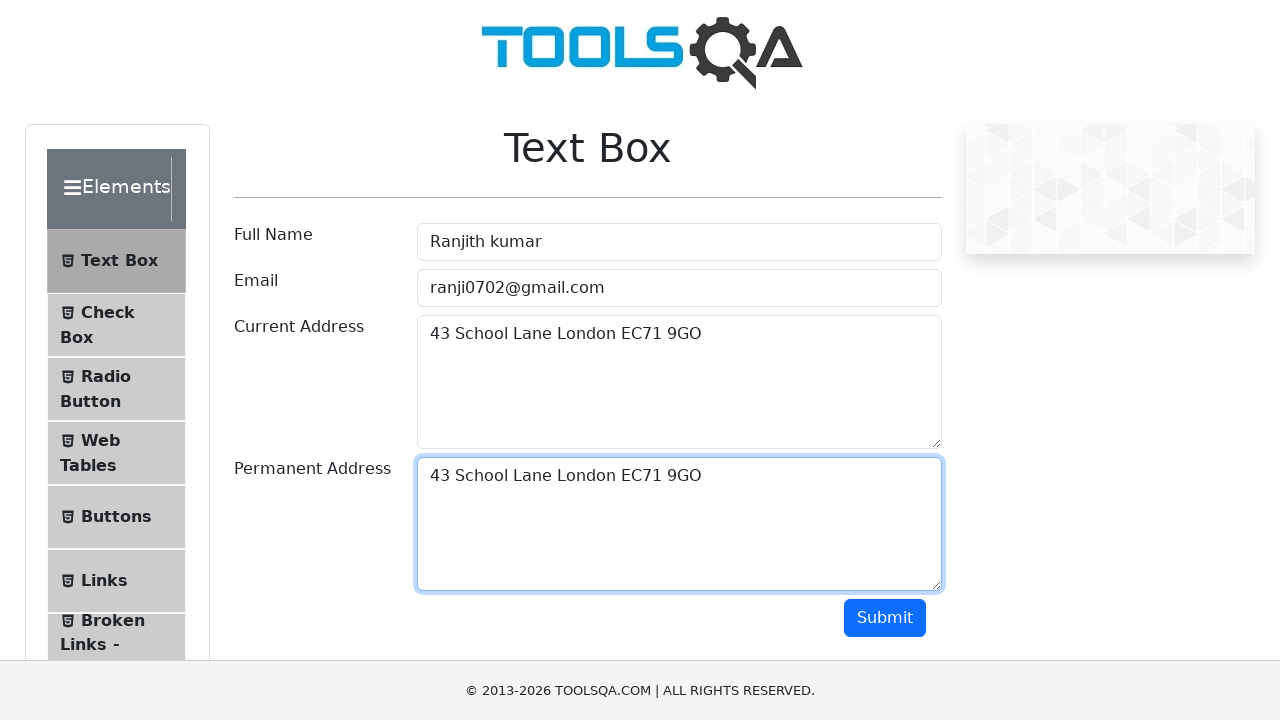